Tests a text box form by filling in user name, email, and current address, then uses keyboard shortcuts (Ctrl+A, Ctrl+C, Tab, Ctrl+V) to copy the current address to the permanent address field.

Starting URL: https://demoqa.com/text-box

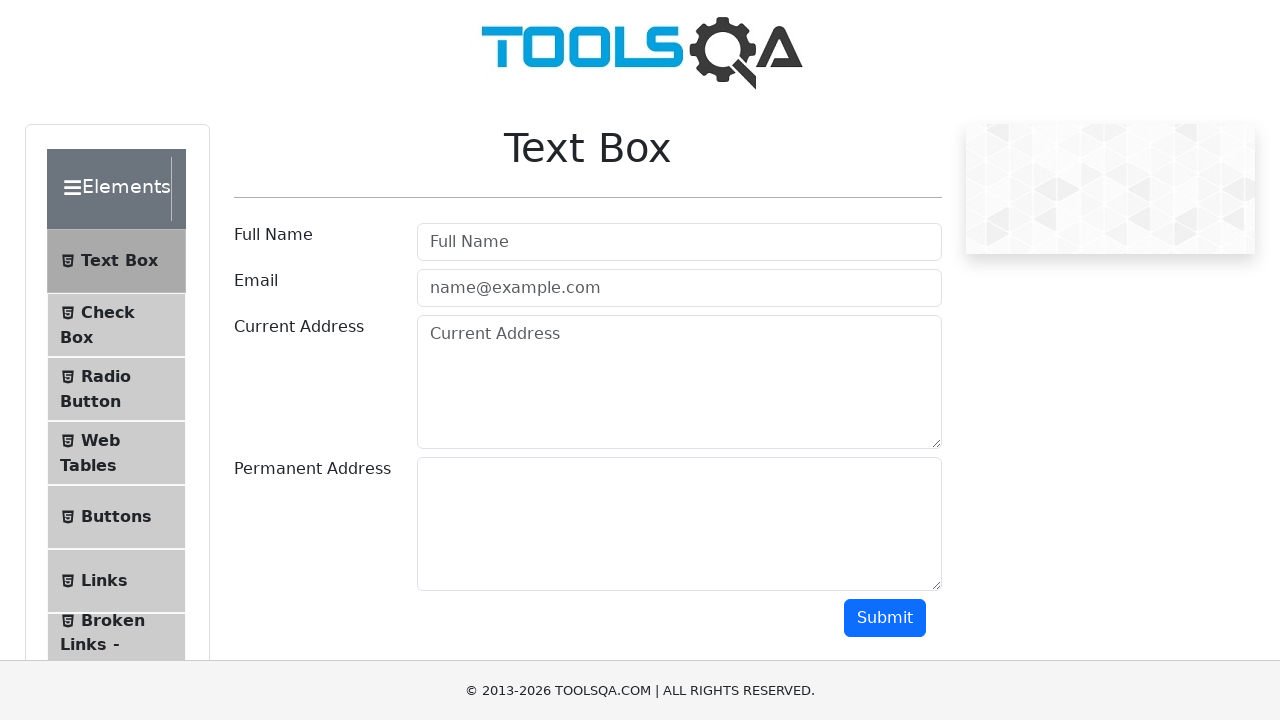

Filled user name field with 'Rani R Nair' on #userName
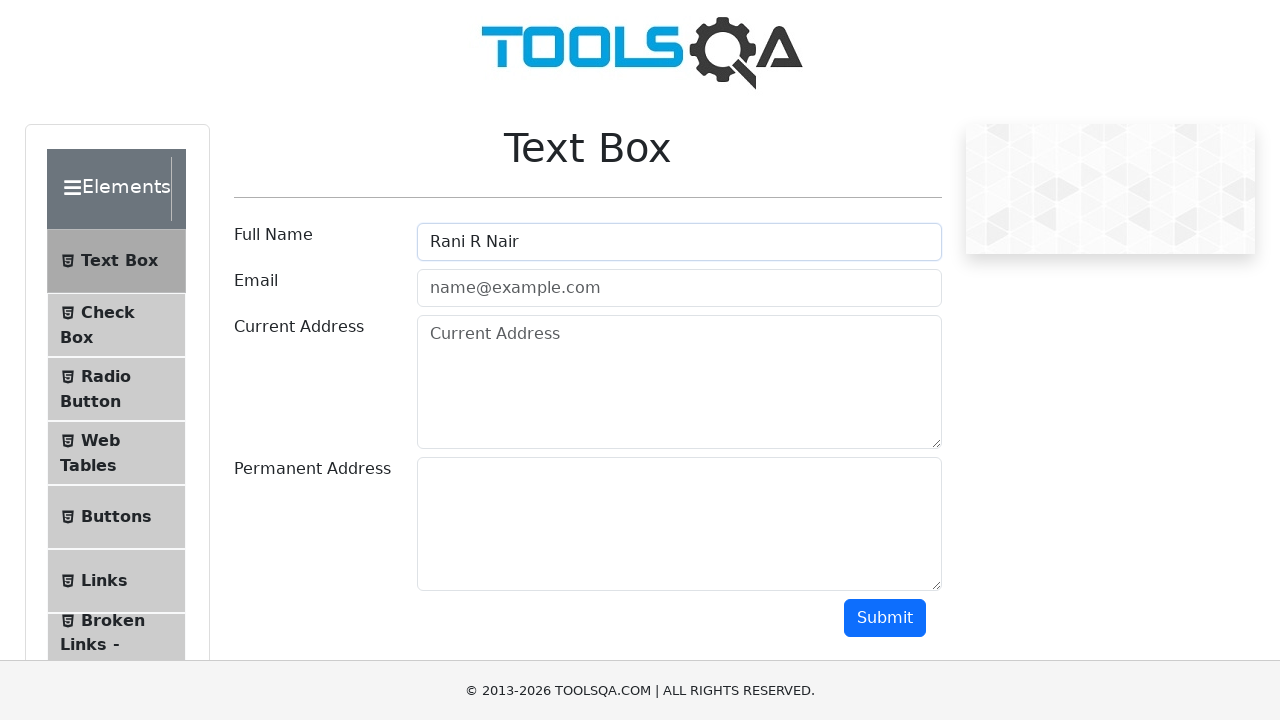

Filled user email field with 'Rani.R.Nair@gds.ey.com' on #userEmail
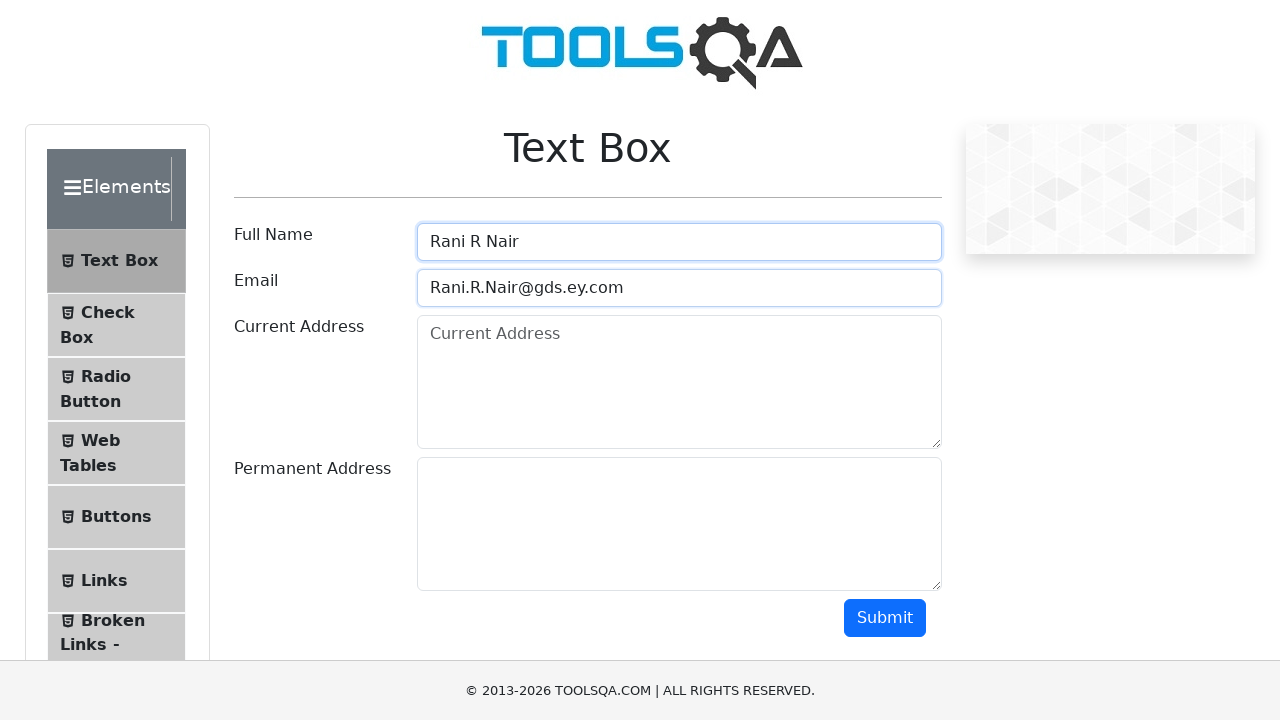

Filled current address field with '#B204, Aradhana Residency' on #currentAddress
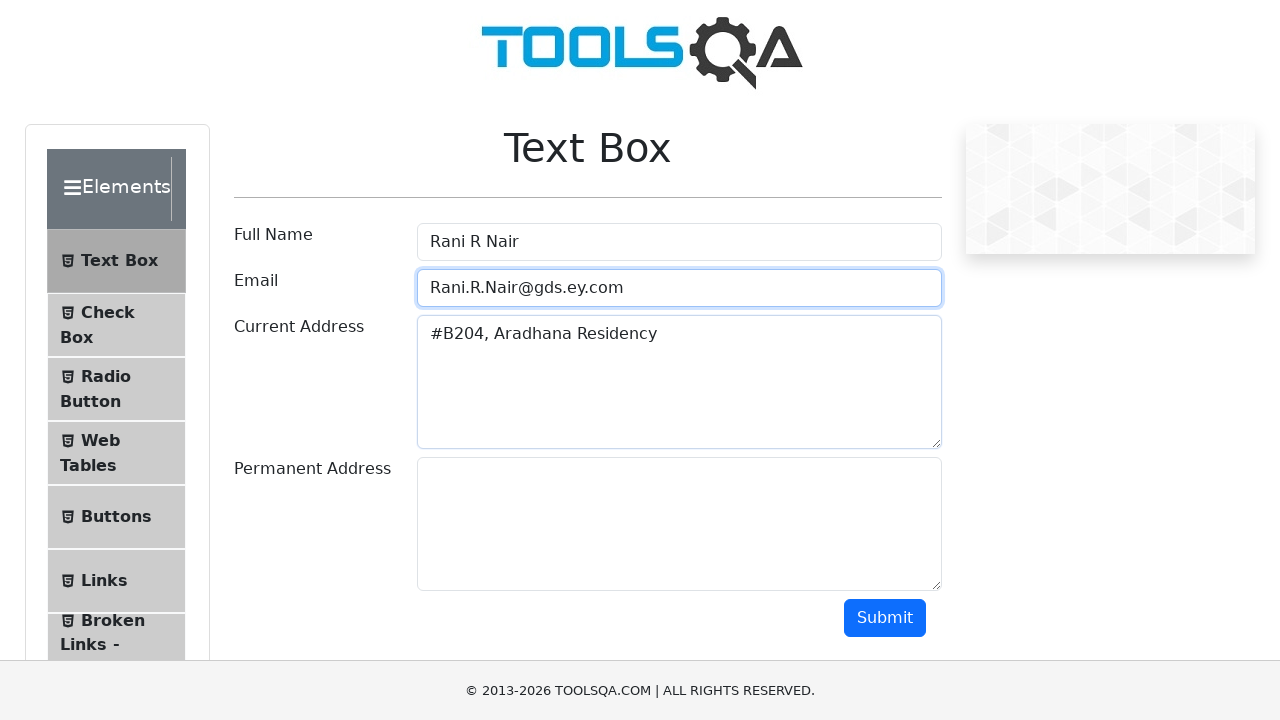

Clicked on current address field to focus it at (679, 382) on #currentAddress
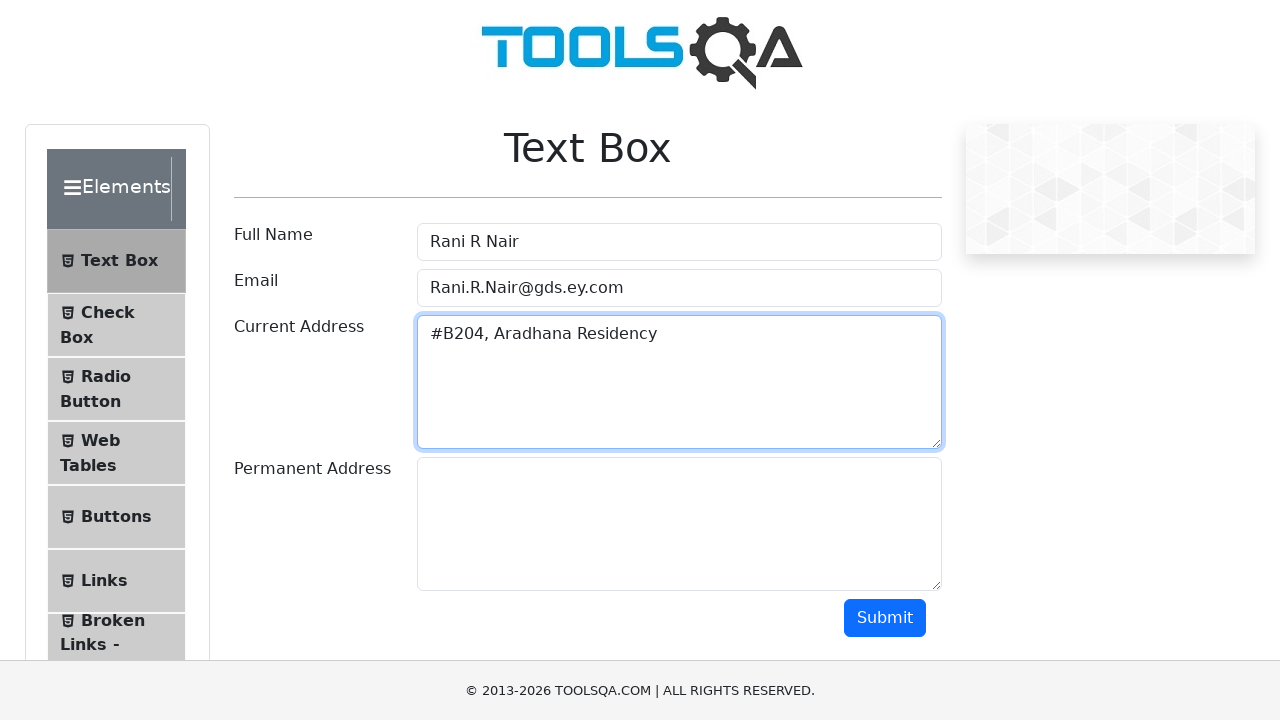

Pressed Ctrl+A to select all text in current address field
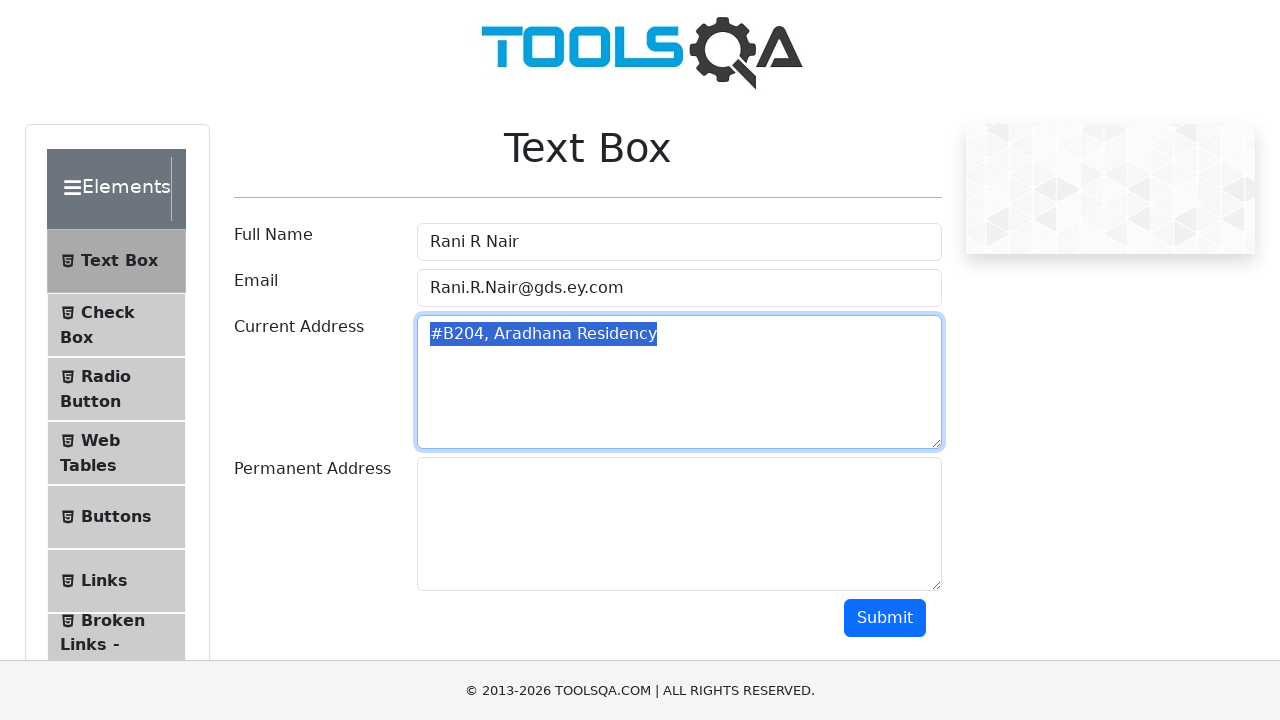

Pressed Ctrl+C to copy the selected address text
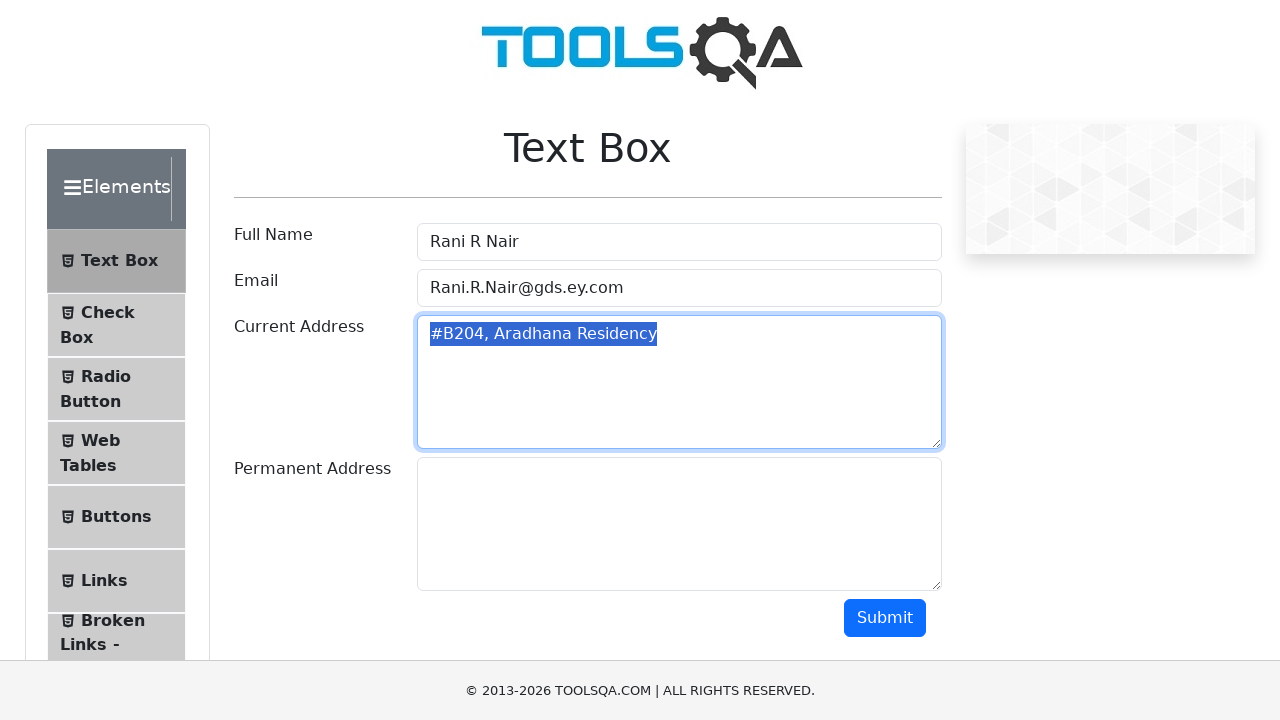

Pressed Tab to move focus to permanent address field
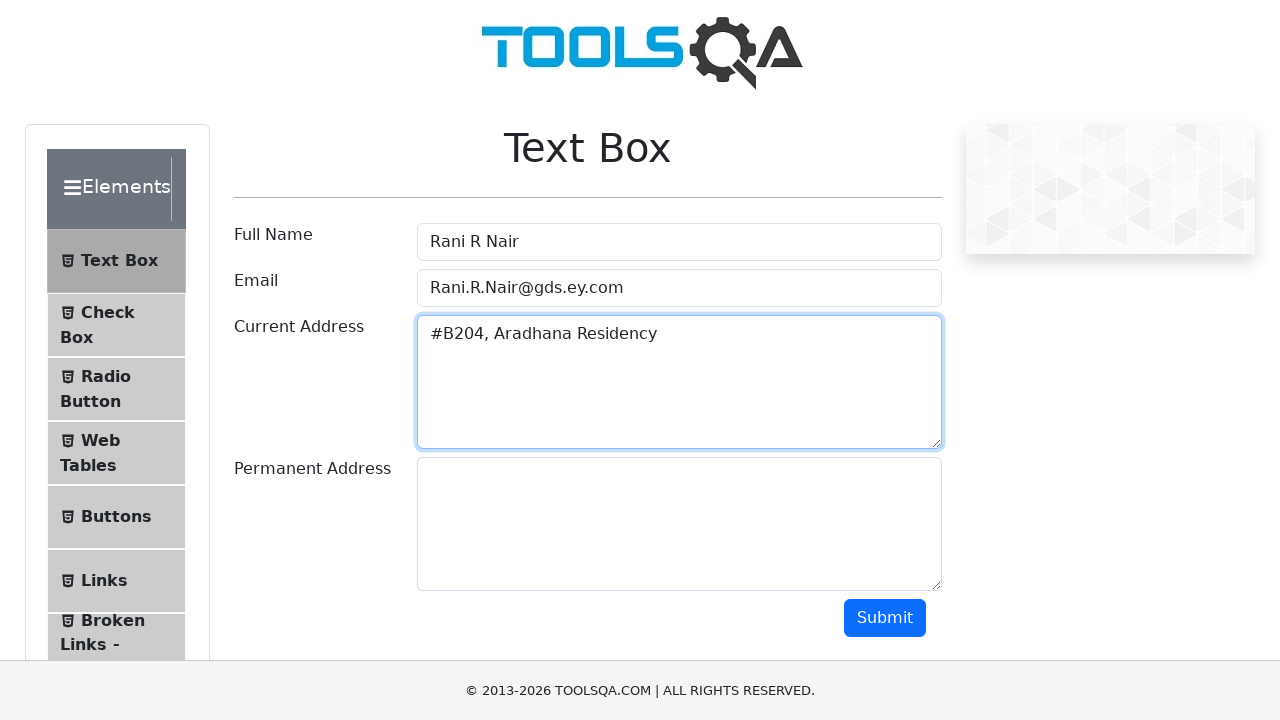

Pressed Ctrl+V to paste the copied address into permanent address field
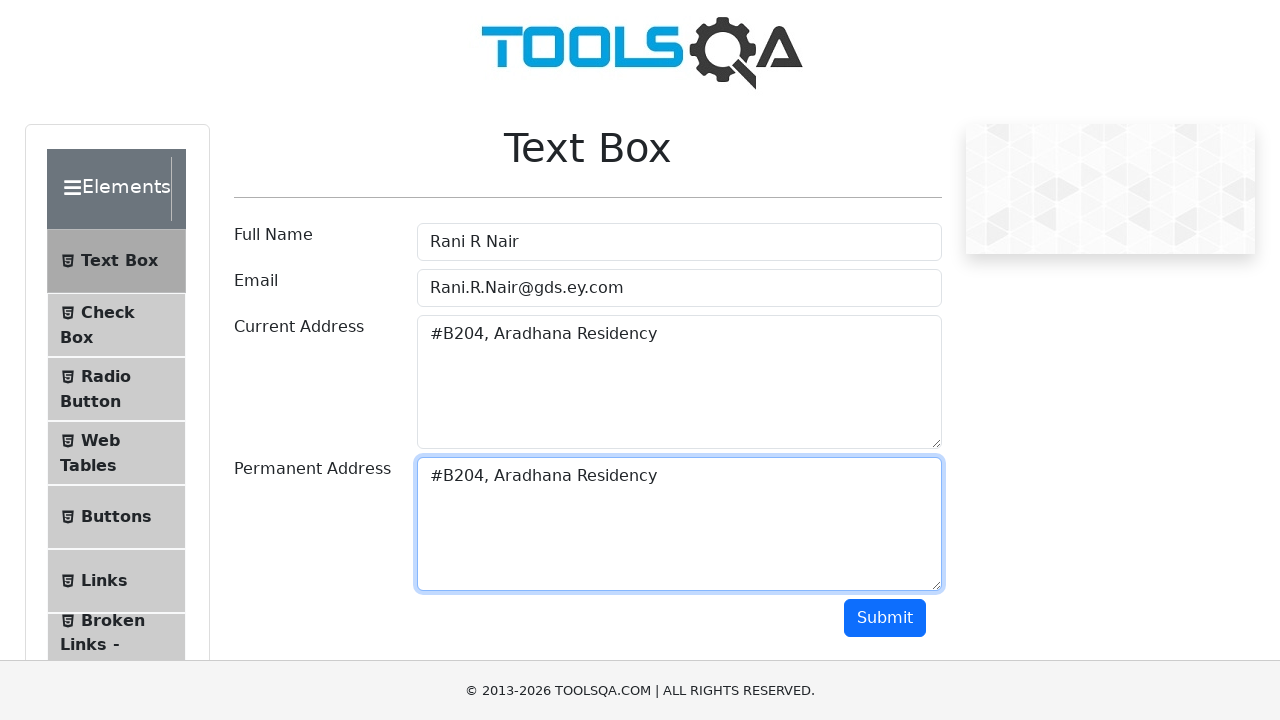

Verified that permanent address field contains pasted content with 'Aradhana'
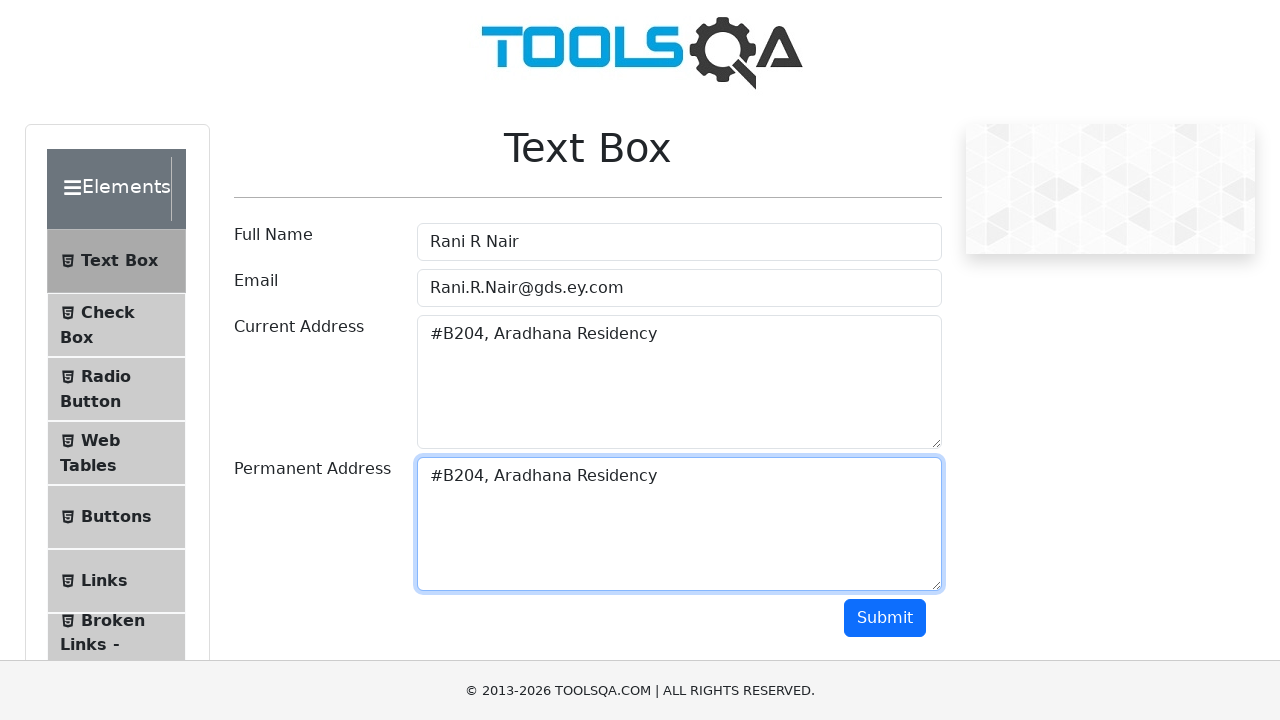

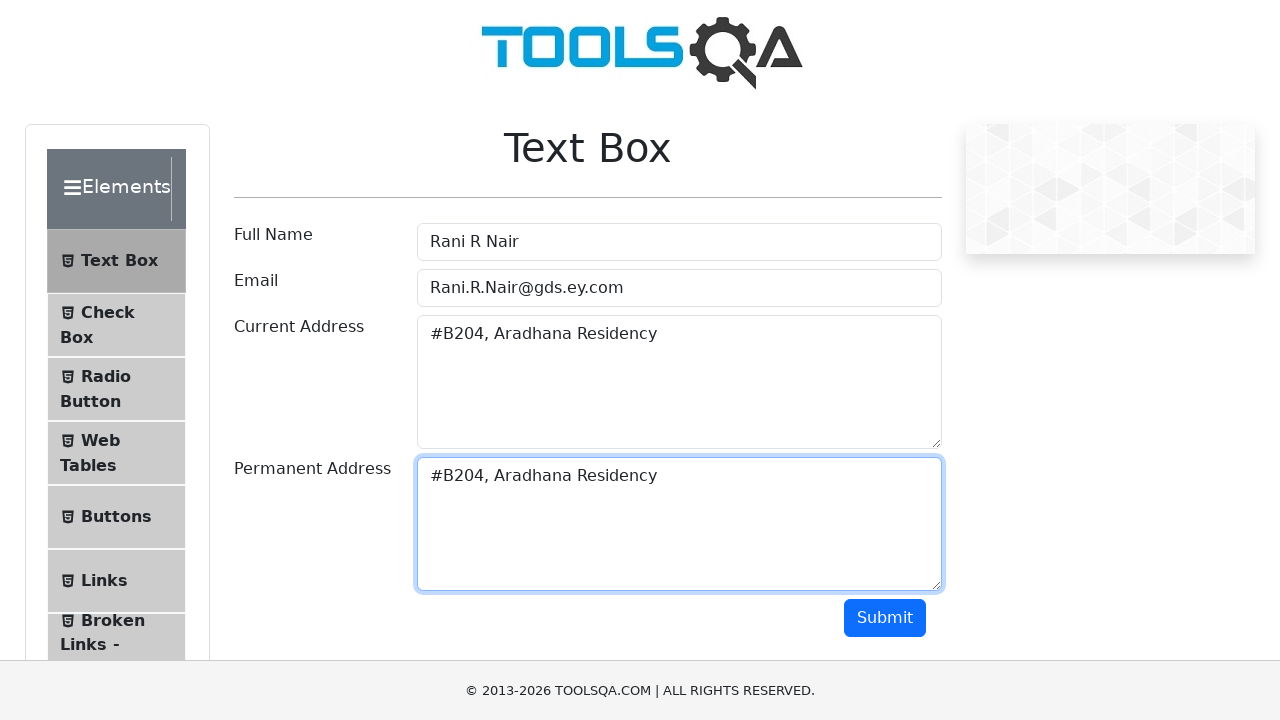